Simple navigation test that opens a blog page and verifies it loads successfully by waiting for the page to be ready.

Starting URL: http://omayo.blogspot.com/

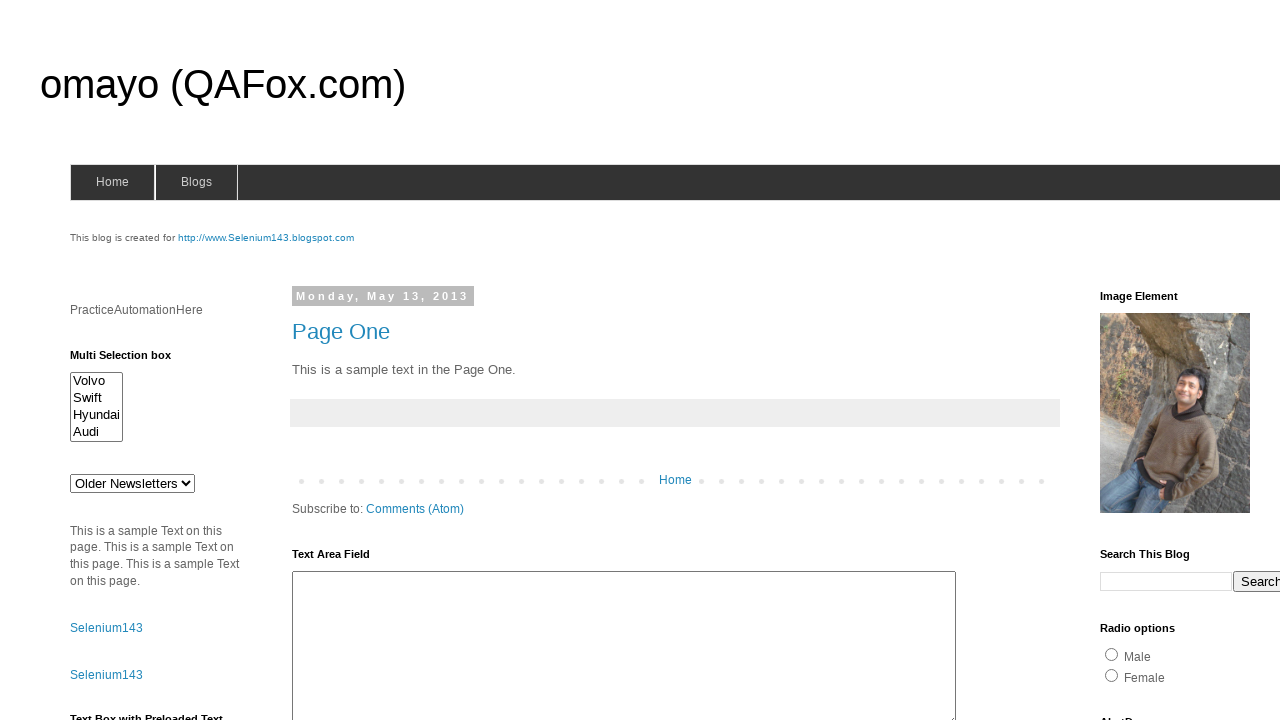

Set viewport size to 1920x1080
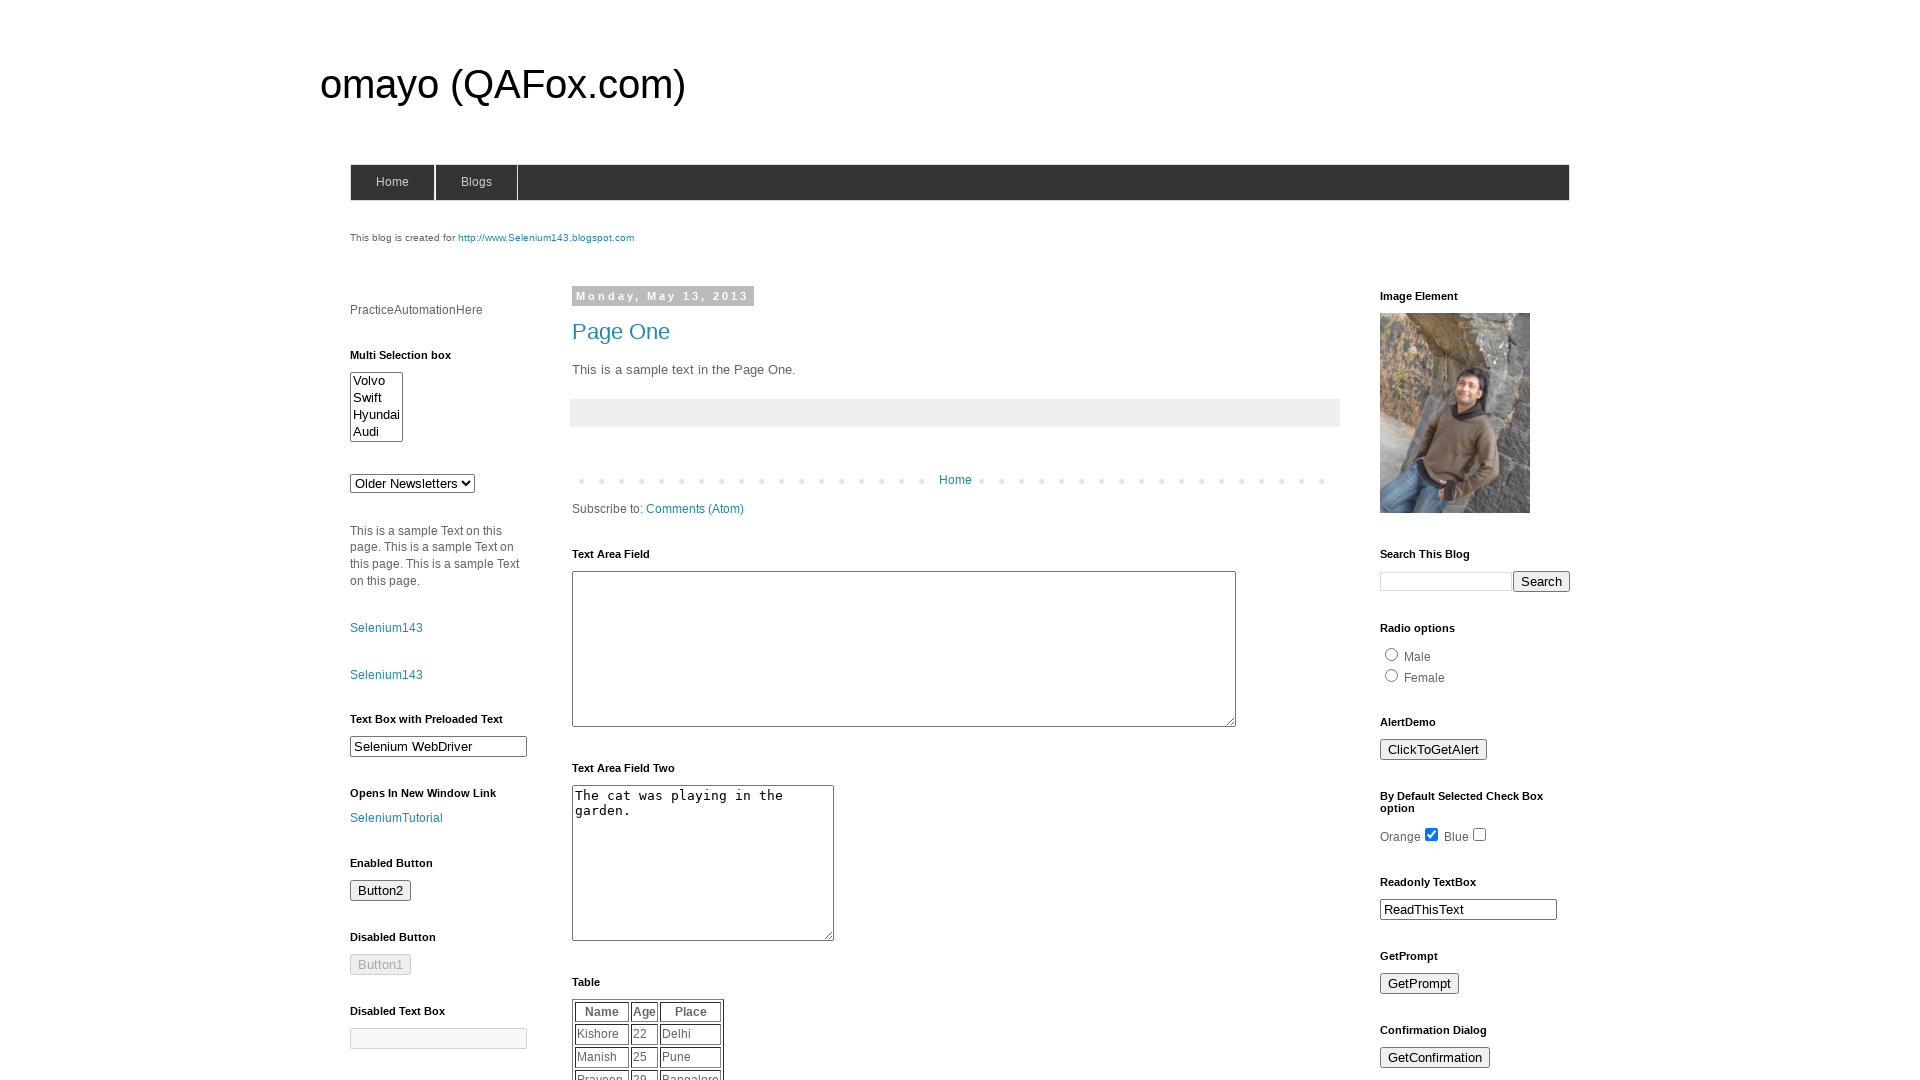

Blog page loaded successfully
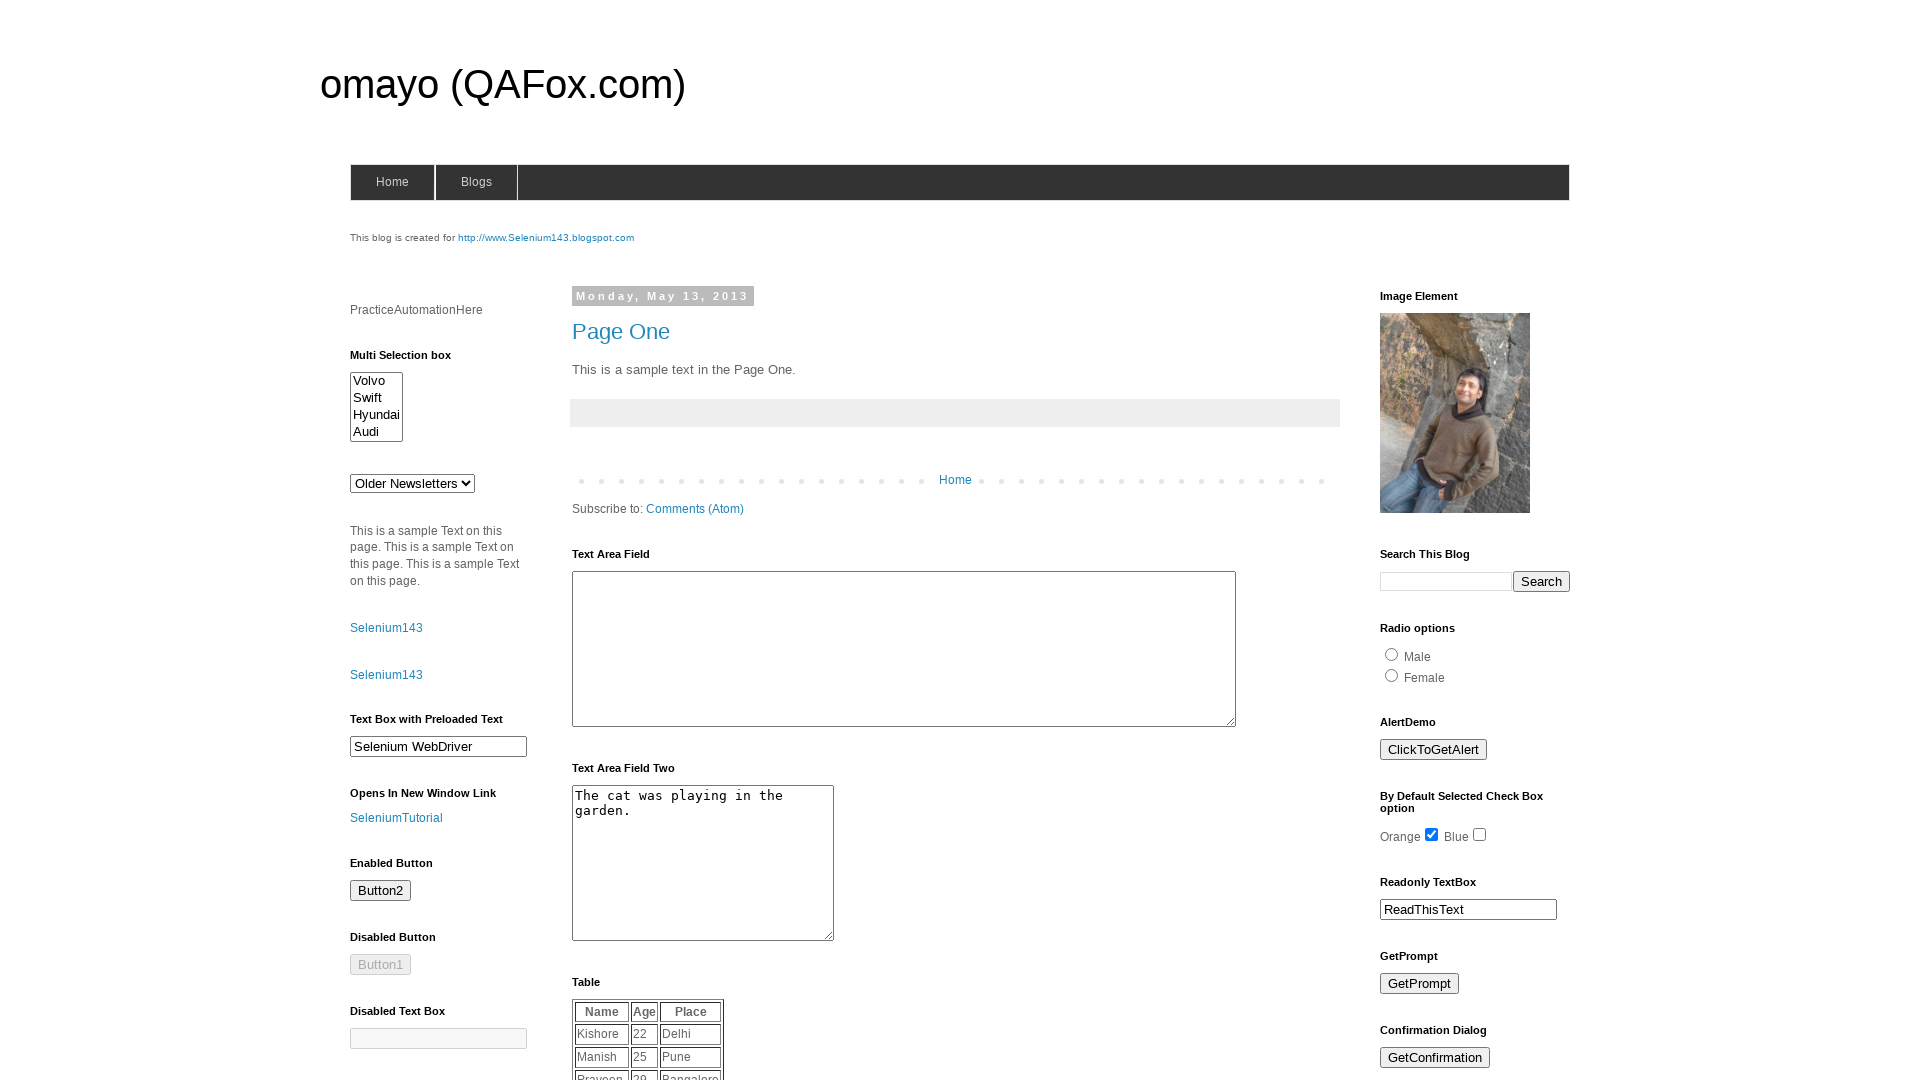

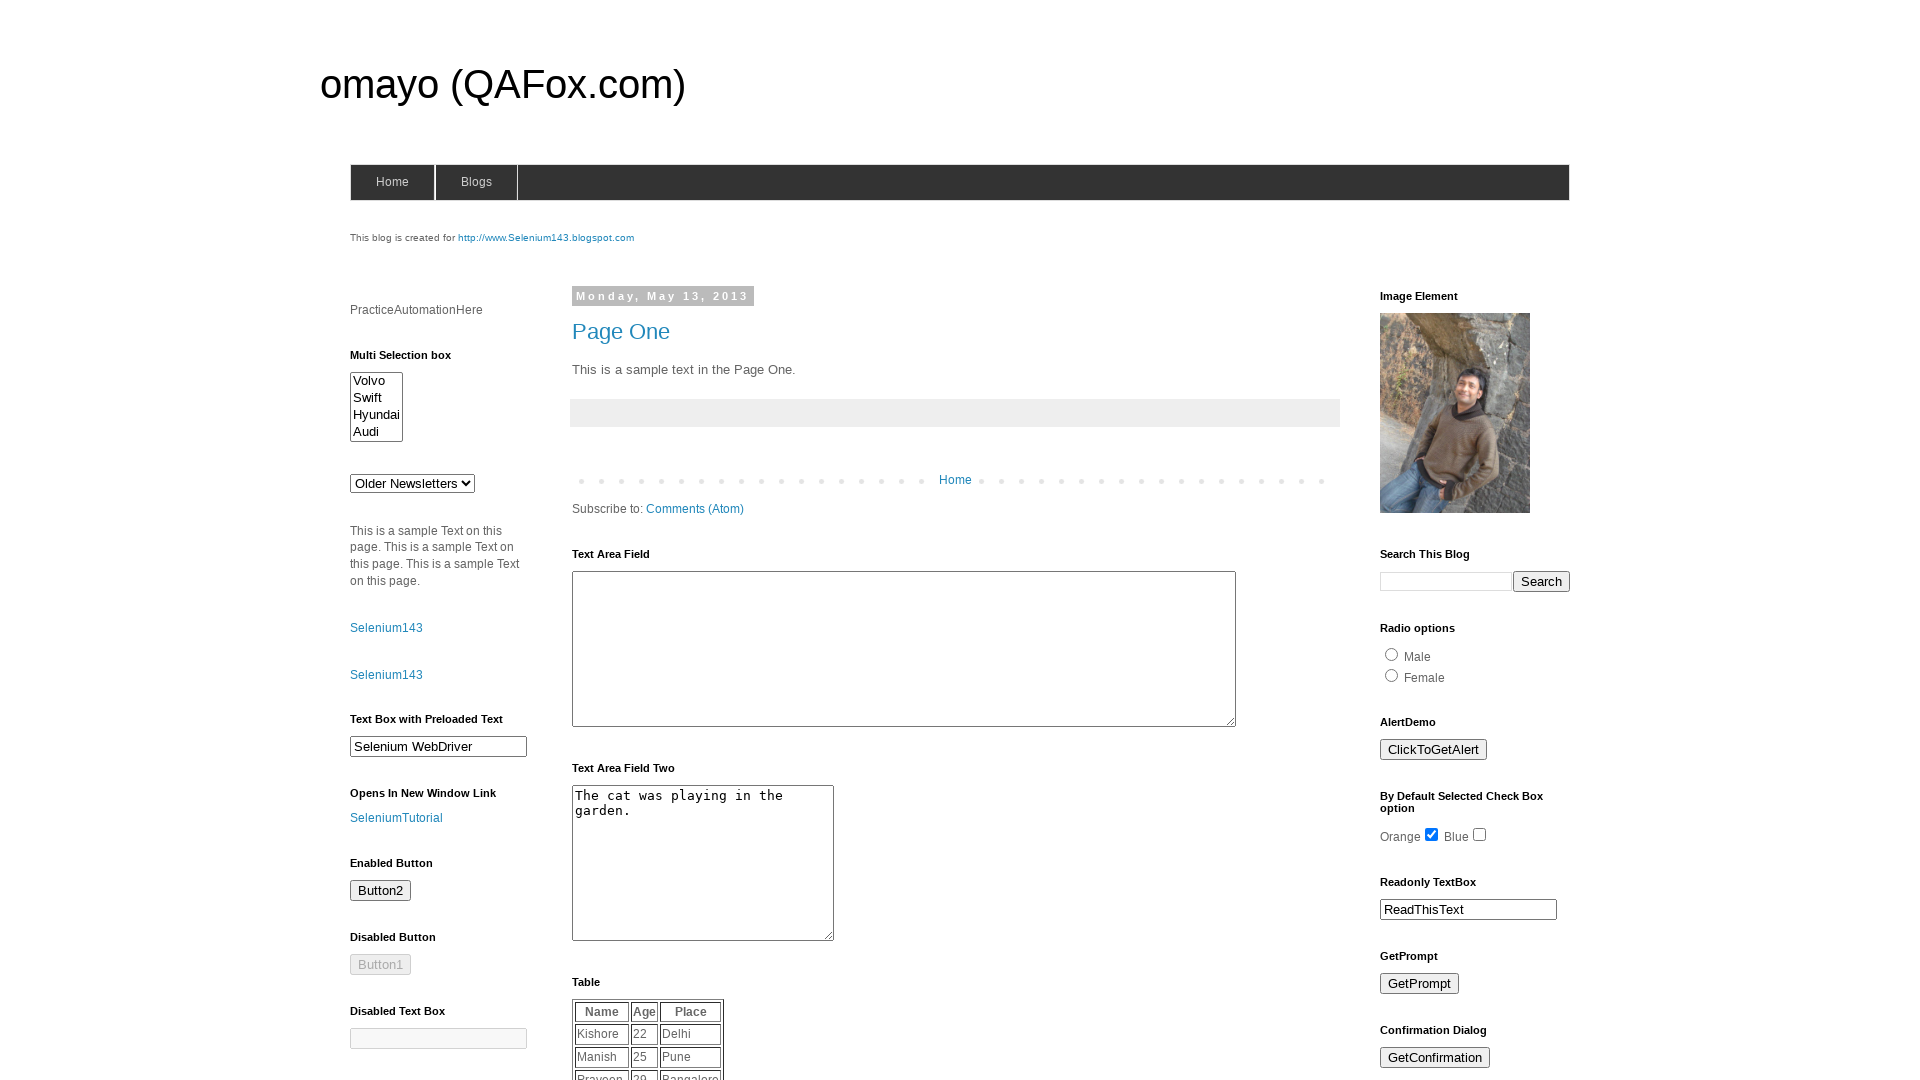